Tests keyboard actions on a text comparison website by entering text in the first field, using keyboard shortcuts to copy and paste it to the second field, and then comparing the texts

Starting URL: https://text-compare.com/

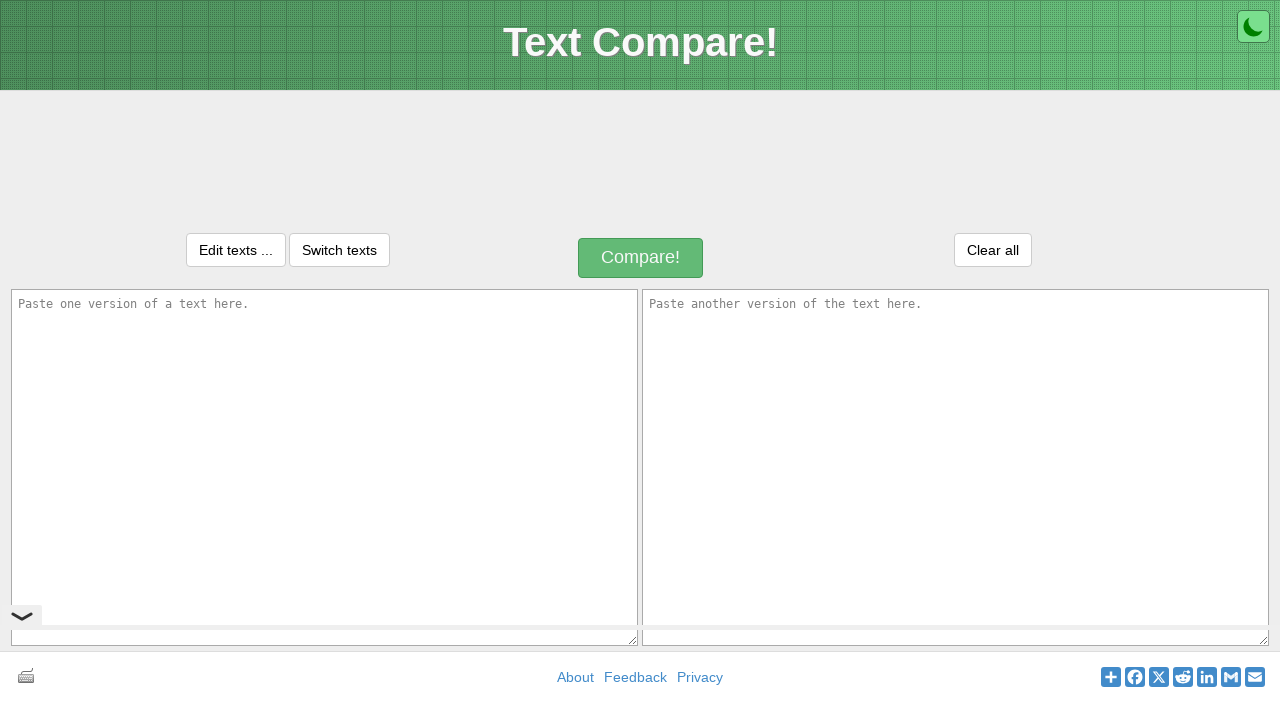

Filled first text field with 'Keyboard Actions' on #inputText1
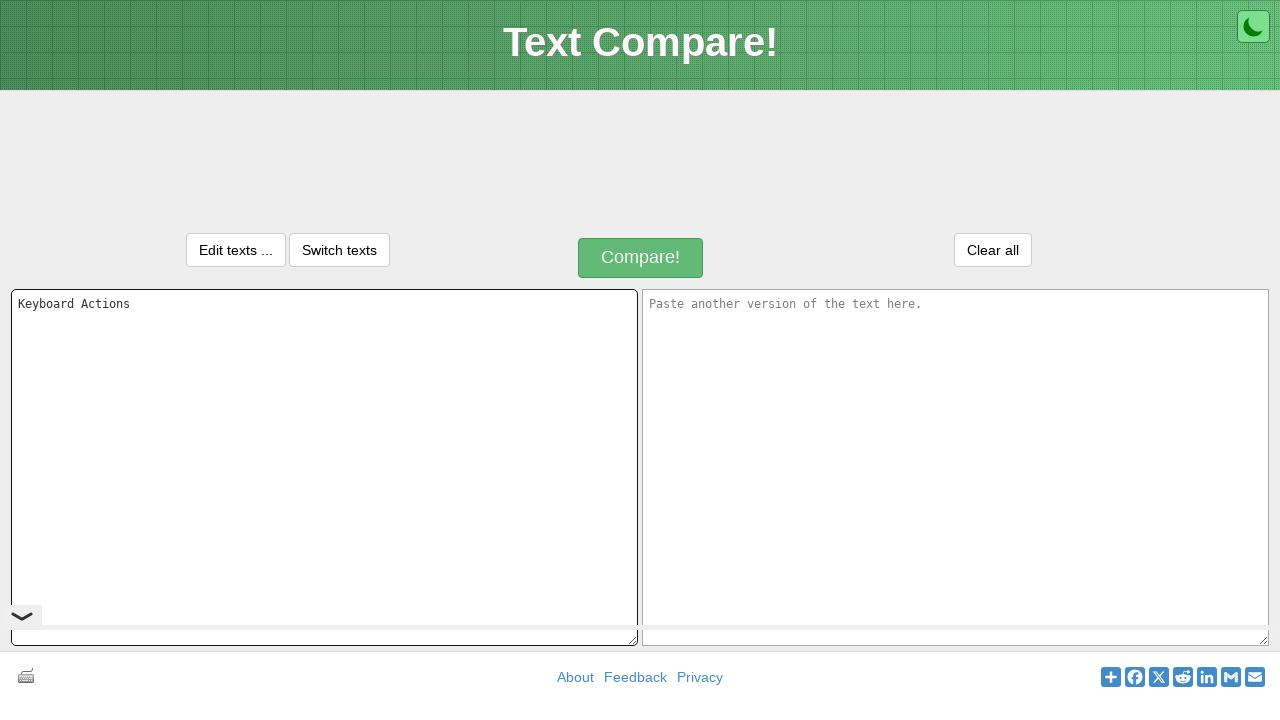

Pressed Control key down
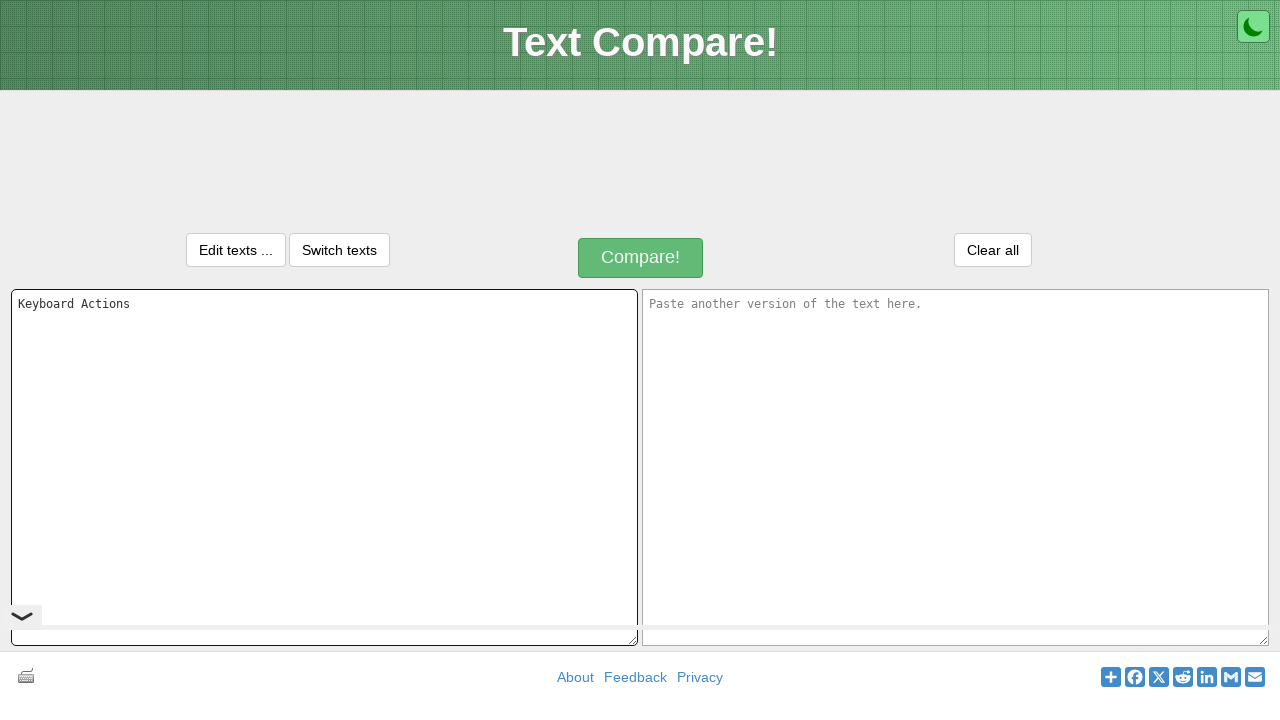

Pressed 'a' to select all text (Ctrl+A)
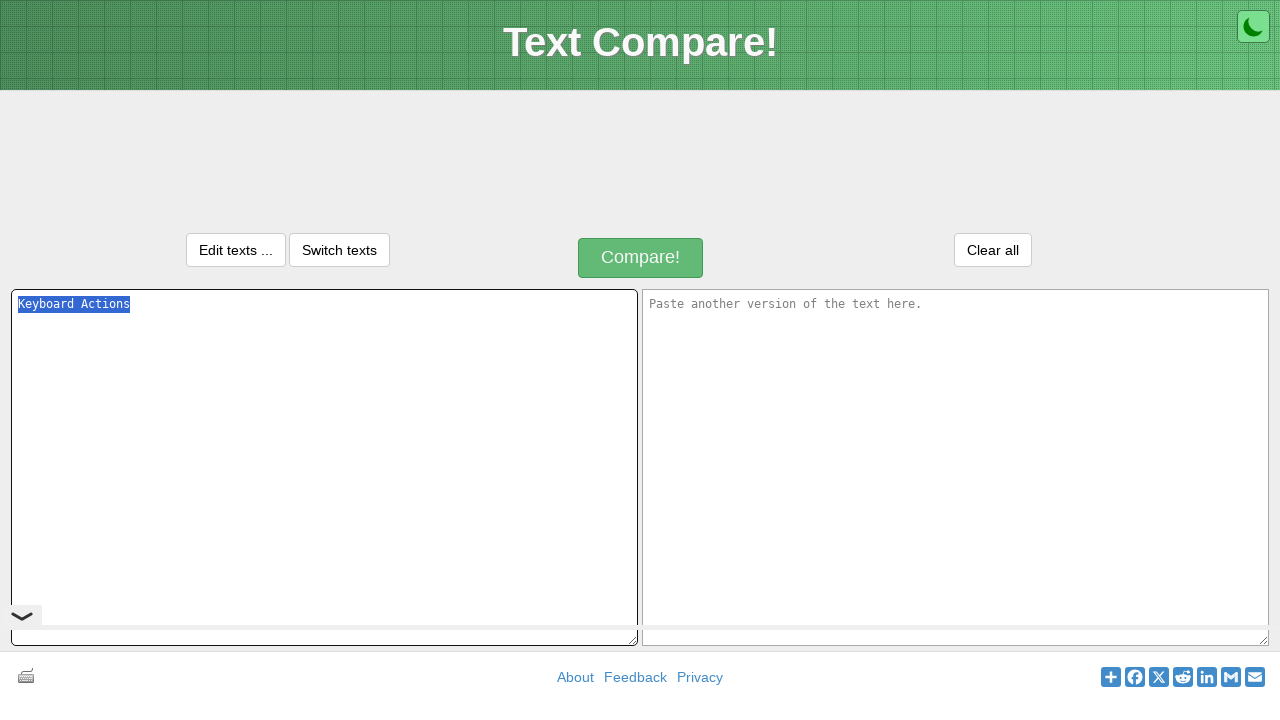

Released Control key
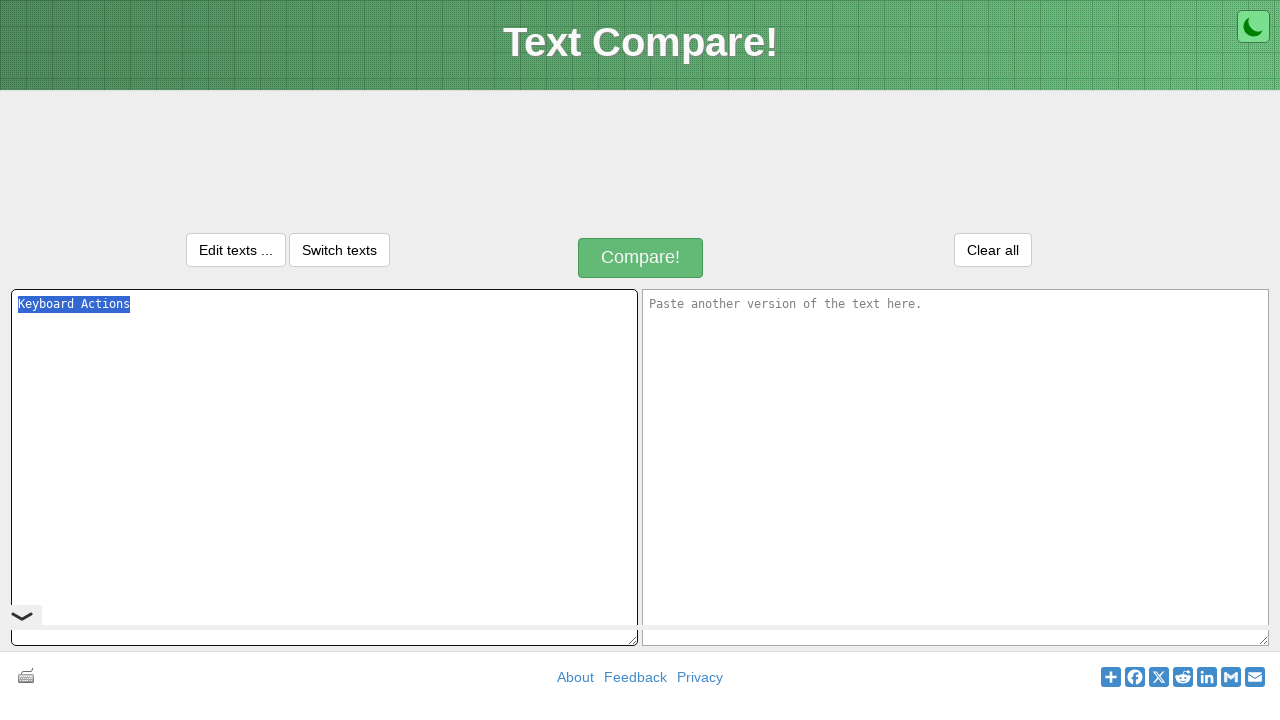

Pressed Control key down to copy
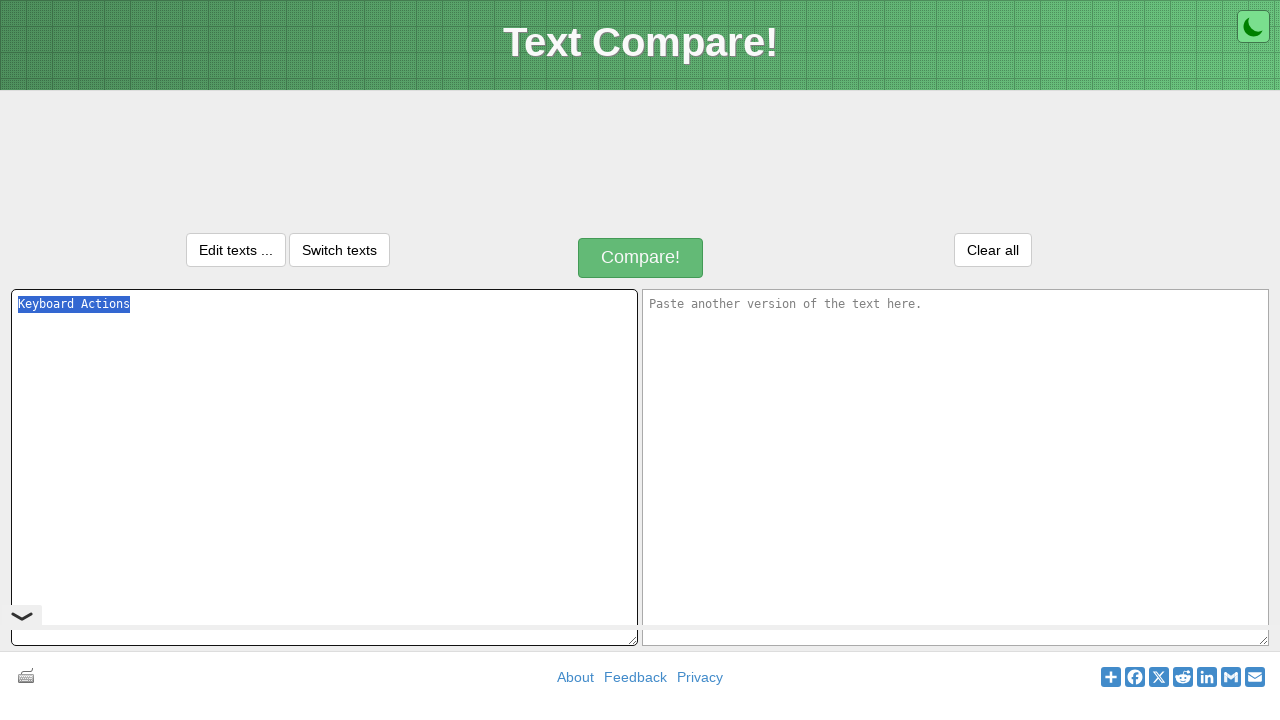

Pressed 'c' to copy text (Ctrl+C)
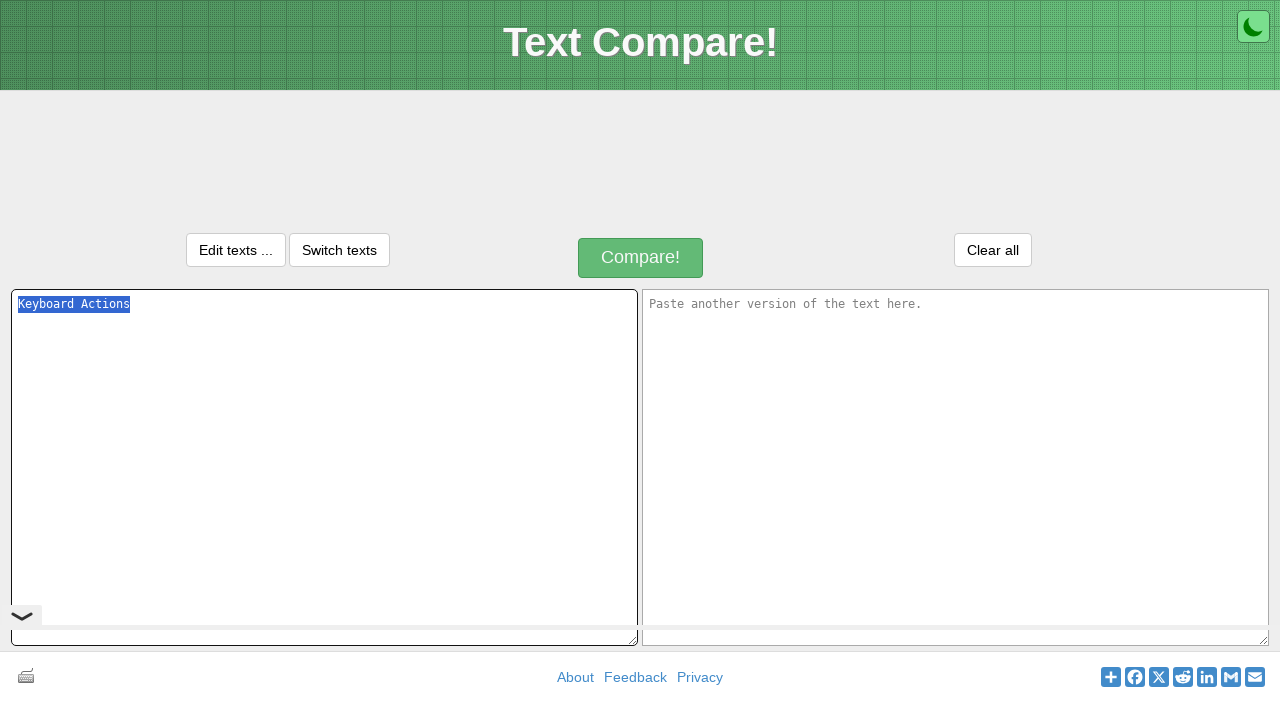

Released Control key after copy
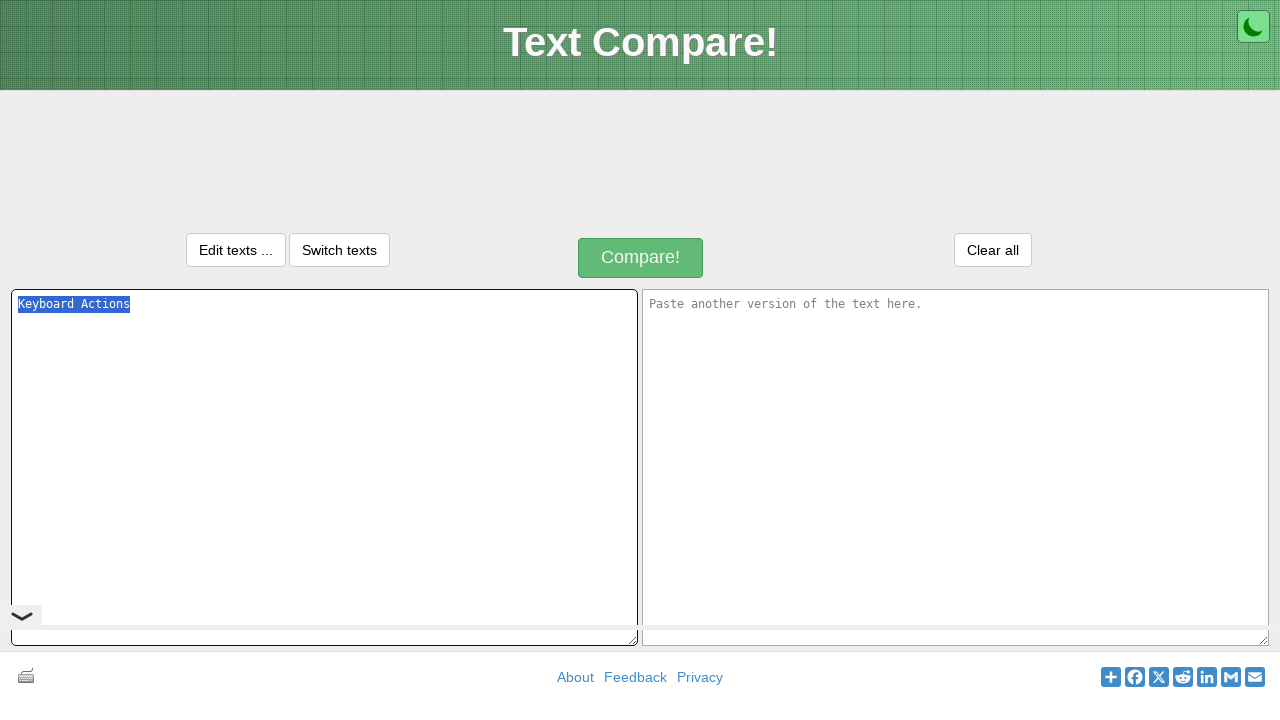

Pressed Tab to move to second text field
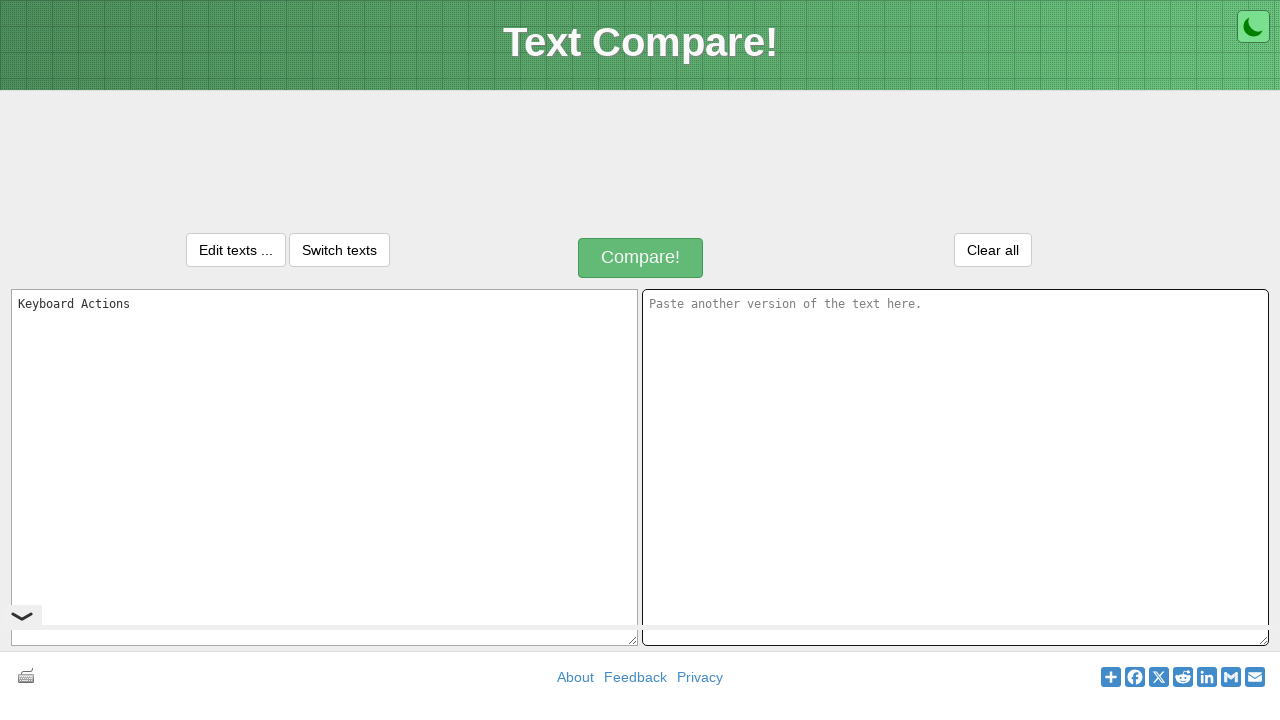

Pressed Control key down to paste
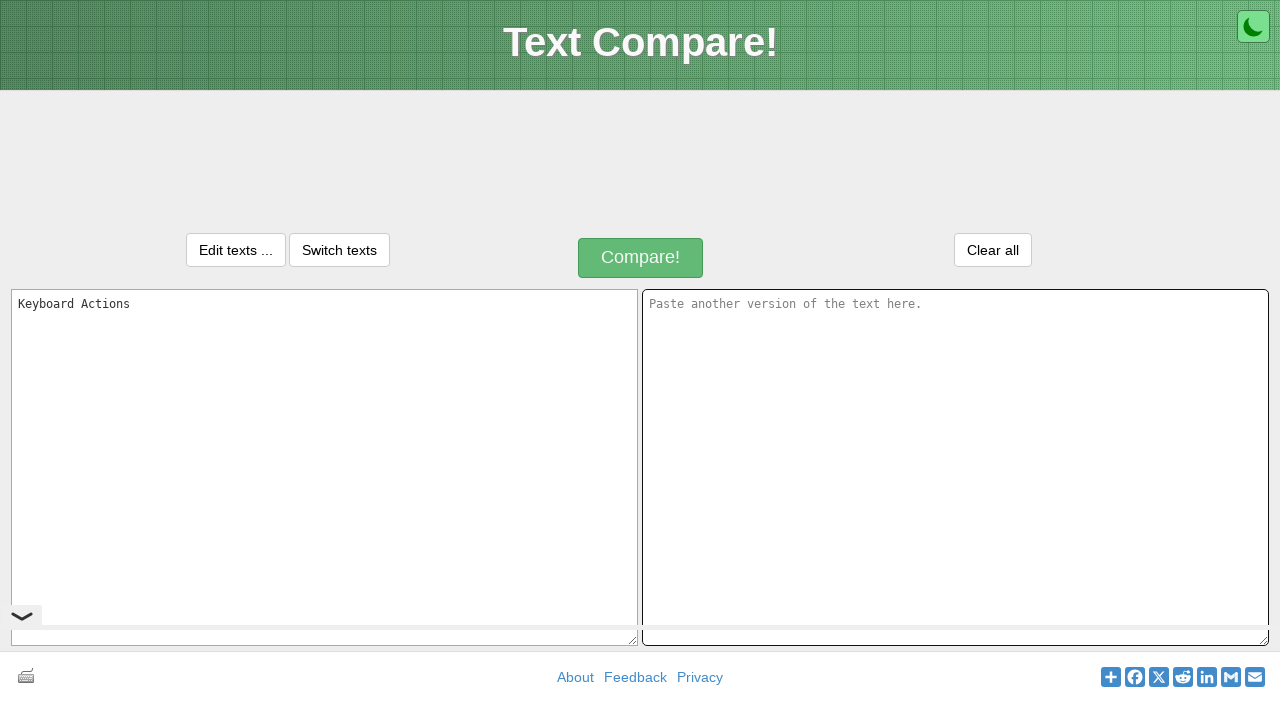

Pressed 'v' to paste text (Ctrl+V)
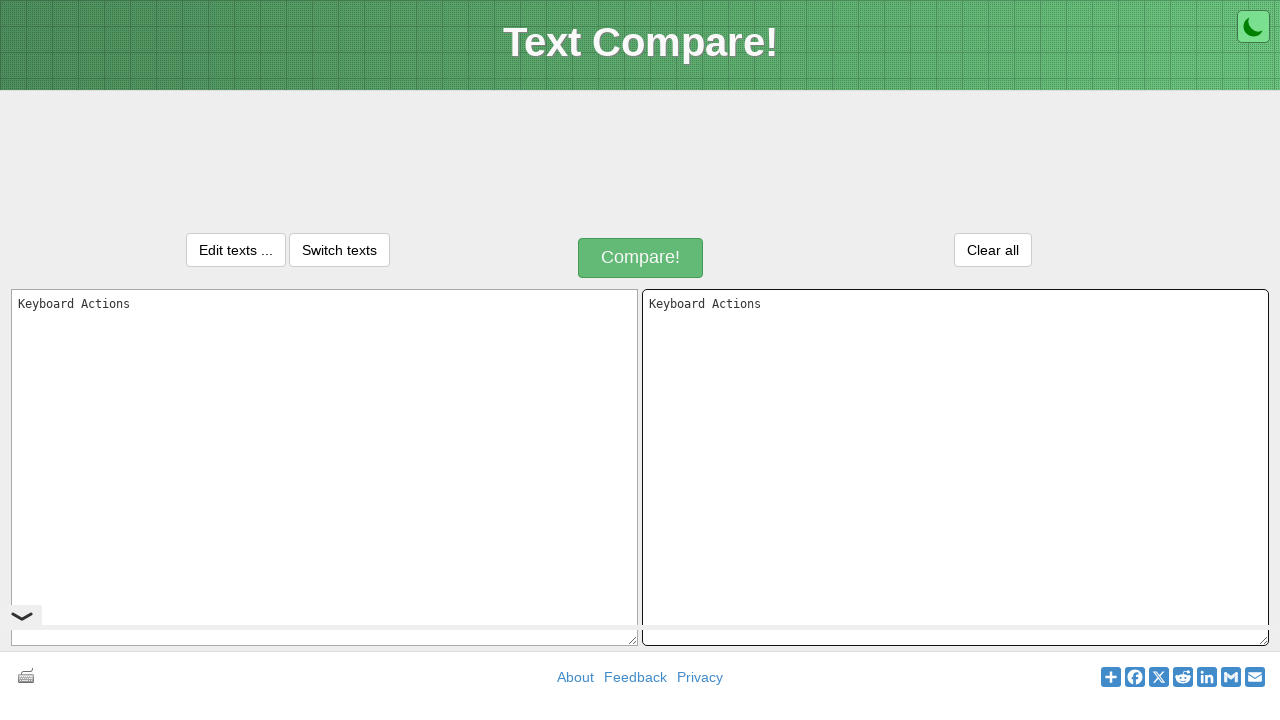

Released Control key after paste
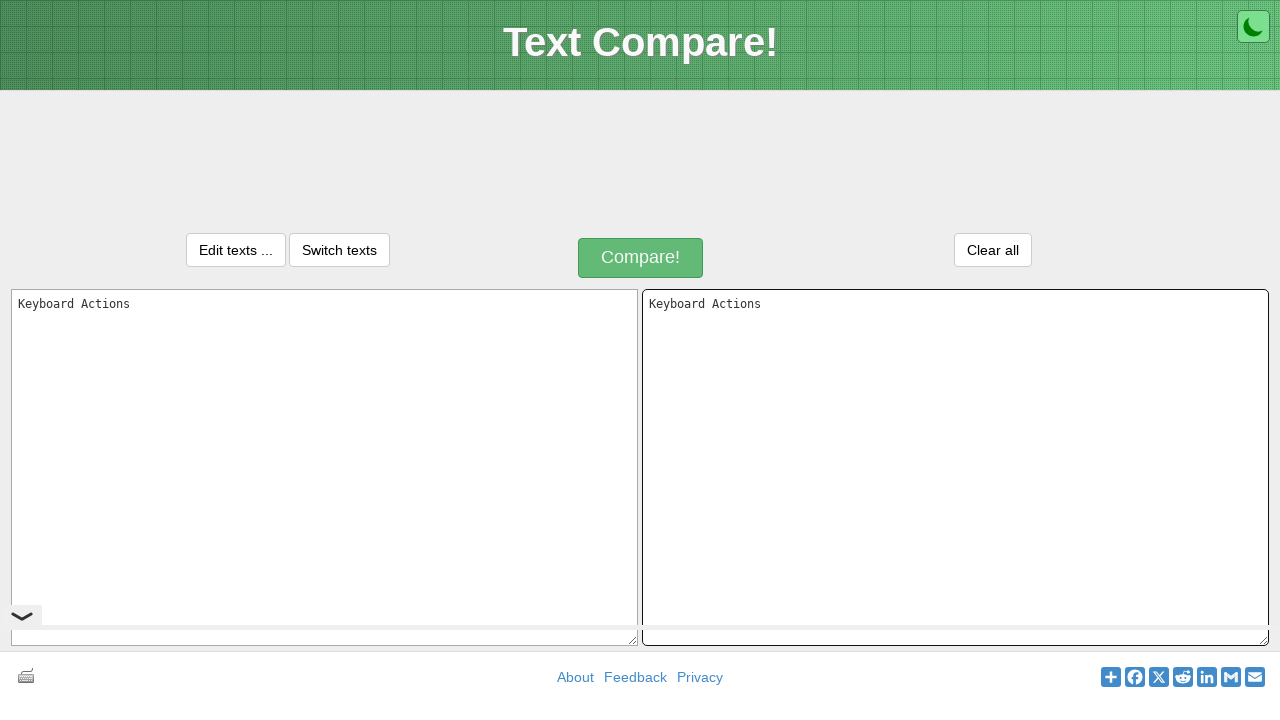

Clicked the compare button at (641, 258) on .compareButtonText
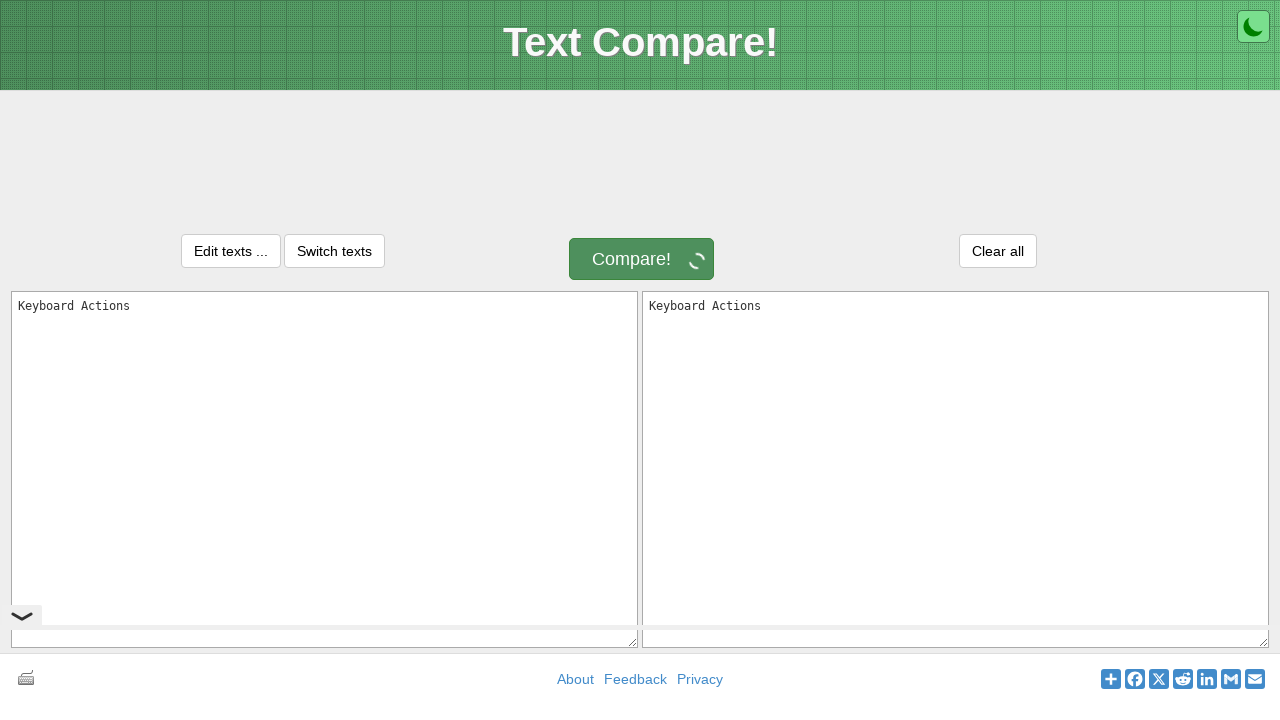

Comparison result message appeared
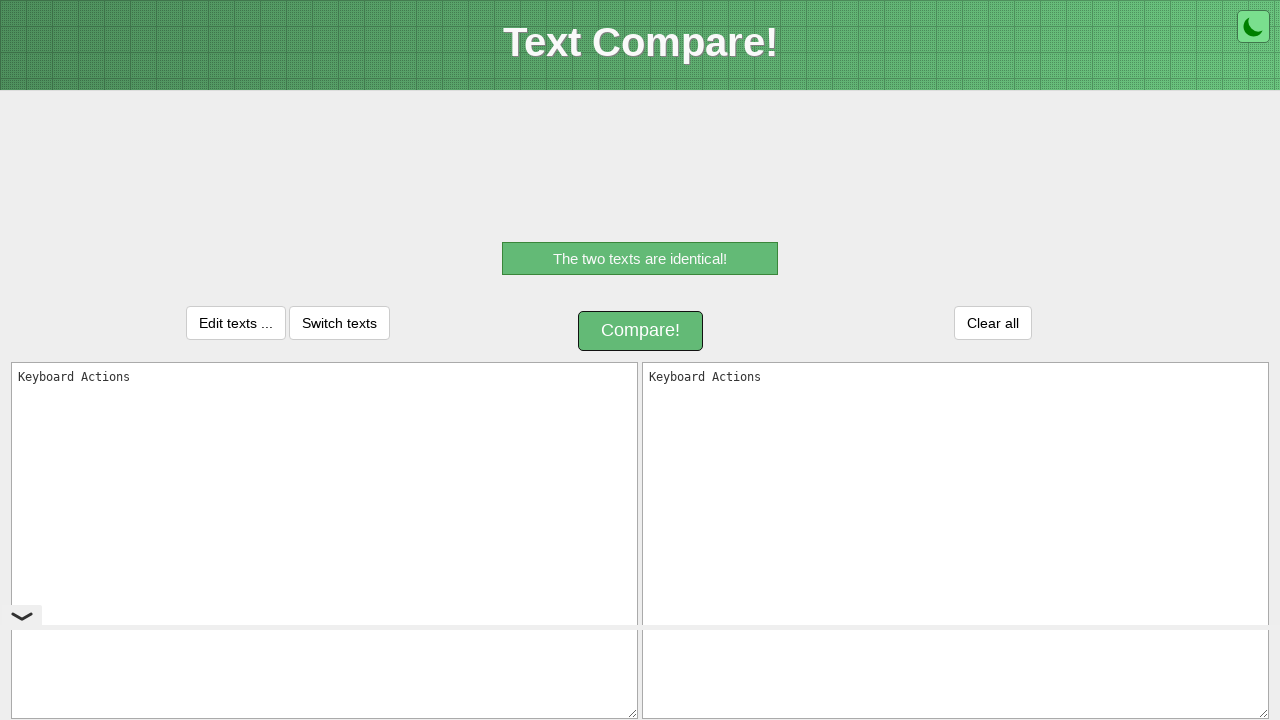

Retrieved comparison result: The two texts are identical!
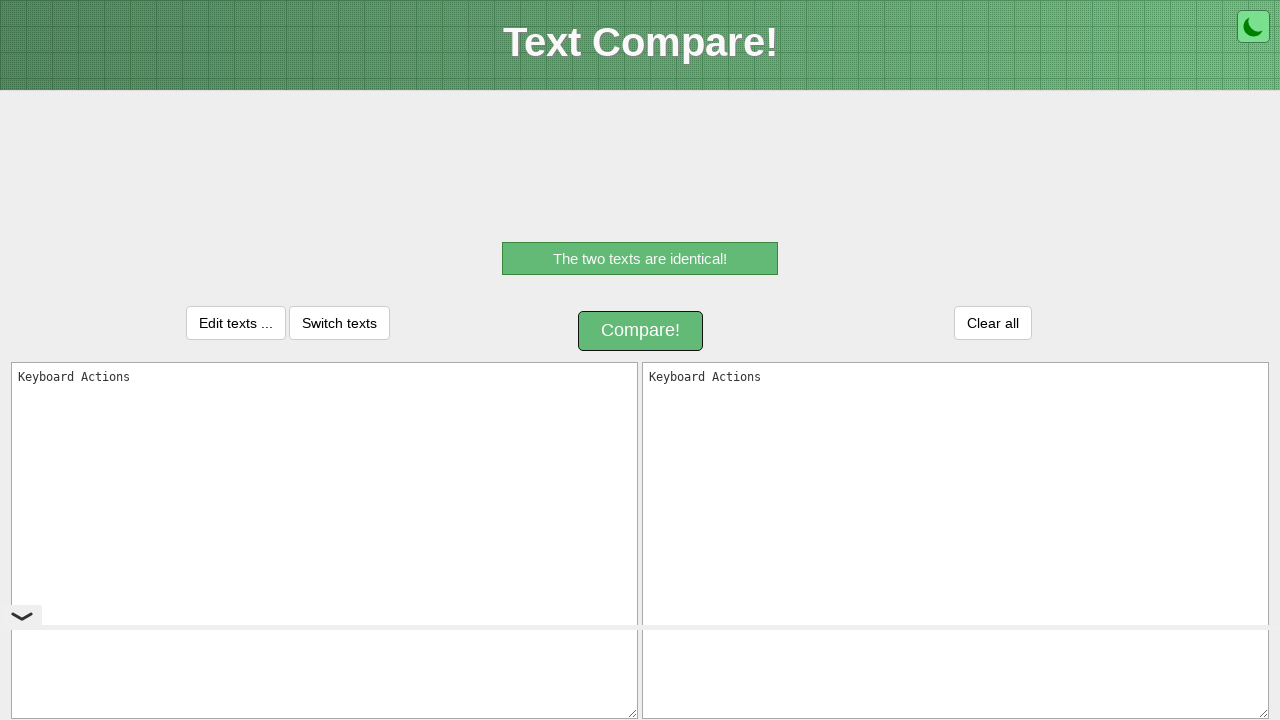

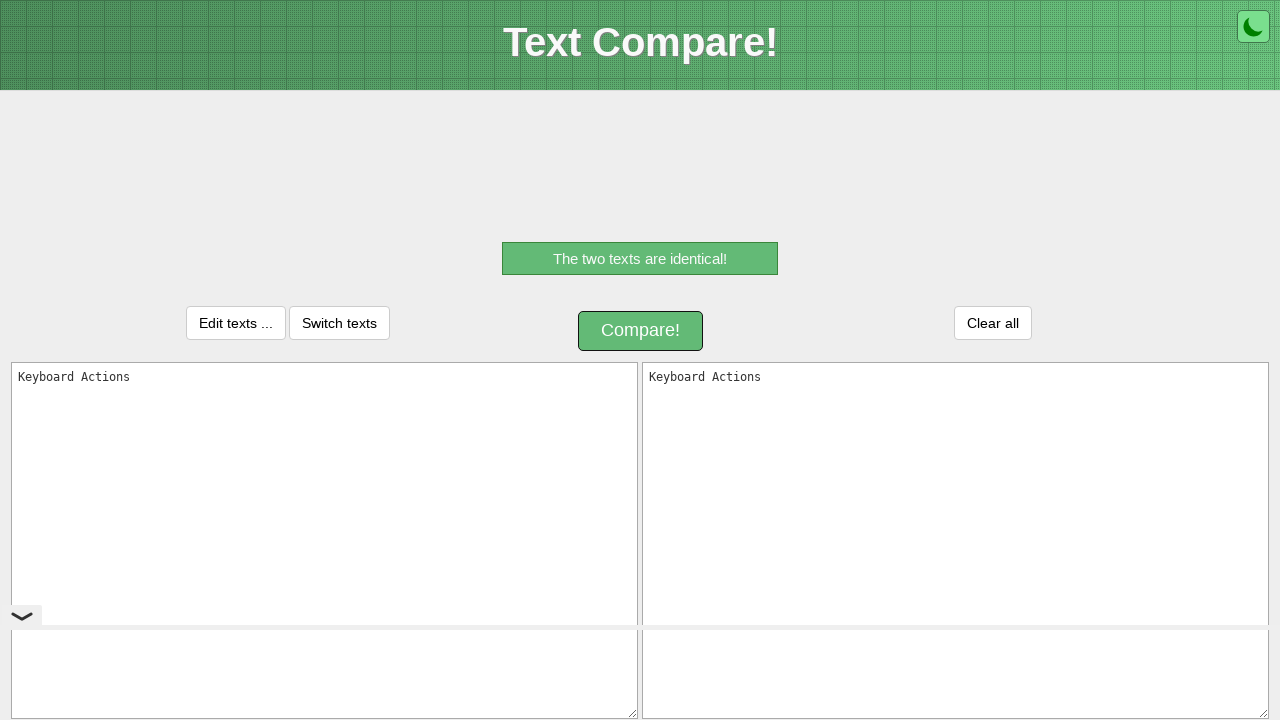